Tests JavaScript alert and confirm dialog handling by entering a name, triggering an alert, accepting it, then triggering a confirm dialog and dismissing it

Starting URL: https://rahulshettyacademy.com/AutomationPractice/

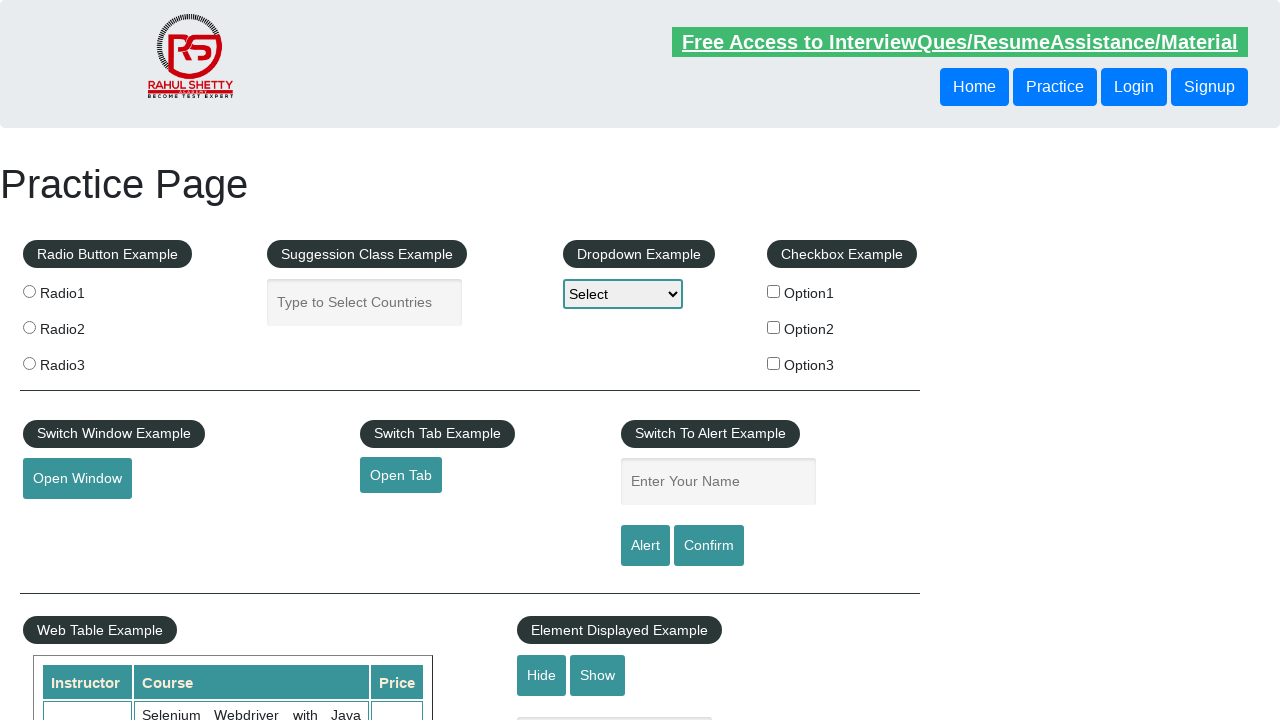

Filled name input field with 'asmita' on input[placeholder='Enter Your Name']
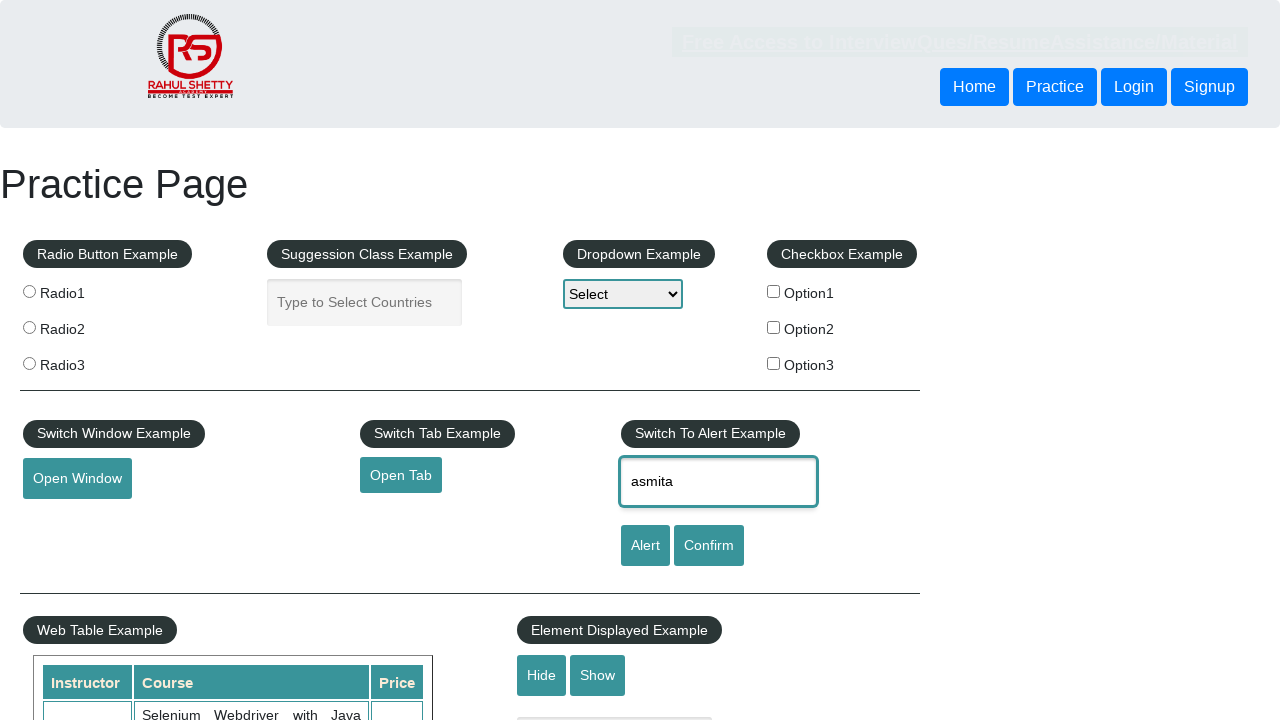

Clicked alert button to trigger JavaScript alert at (645, 546) on #alertbtn
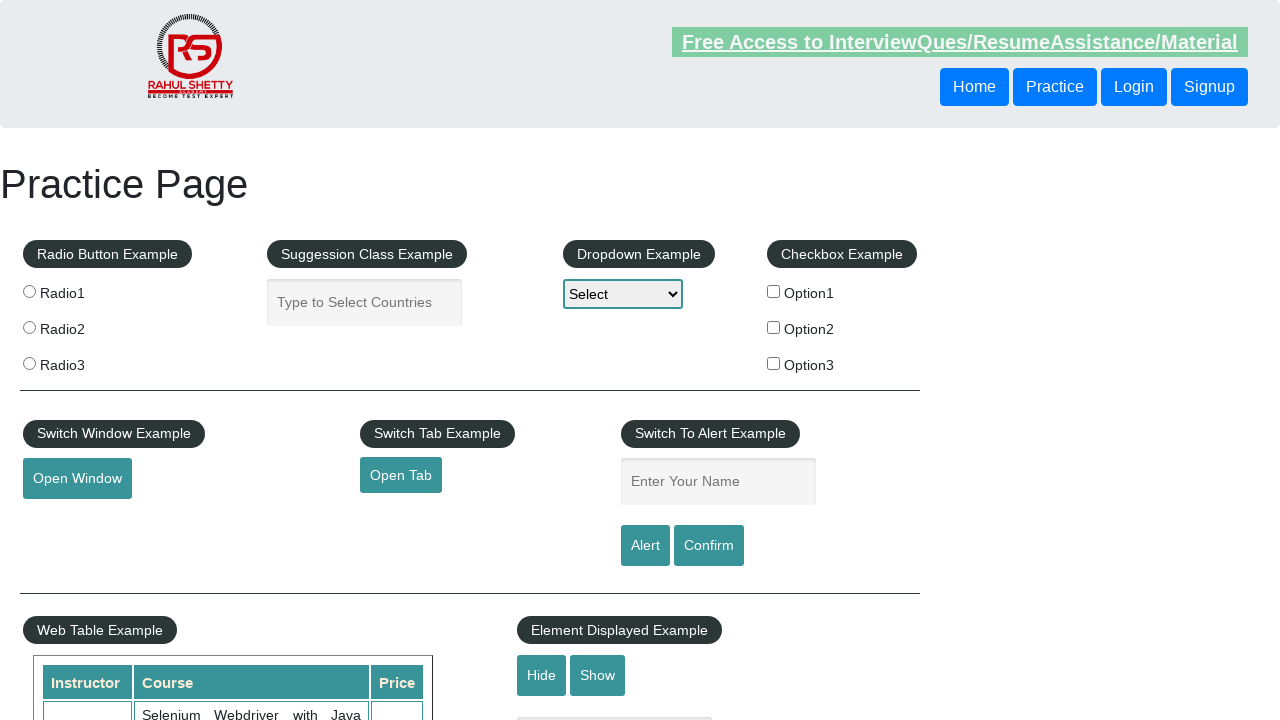

Set up dialog handler to accept alert
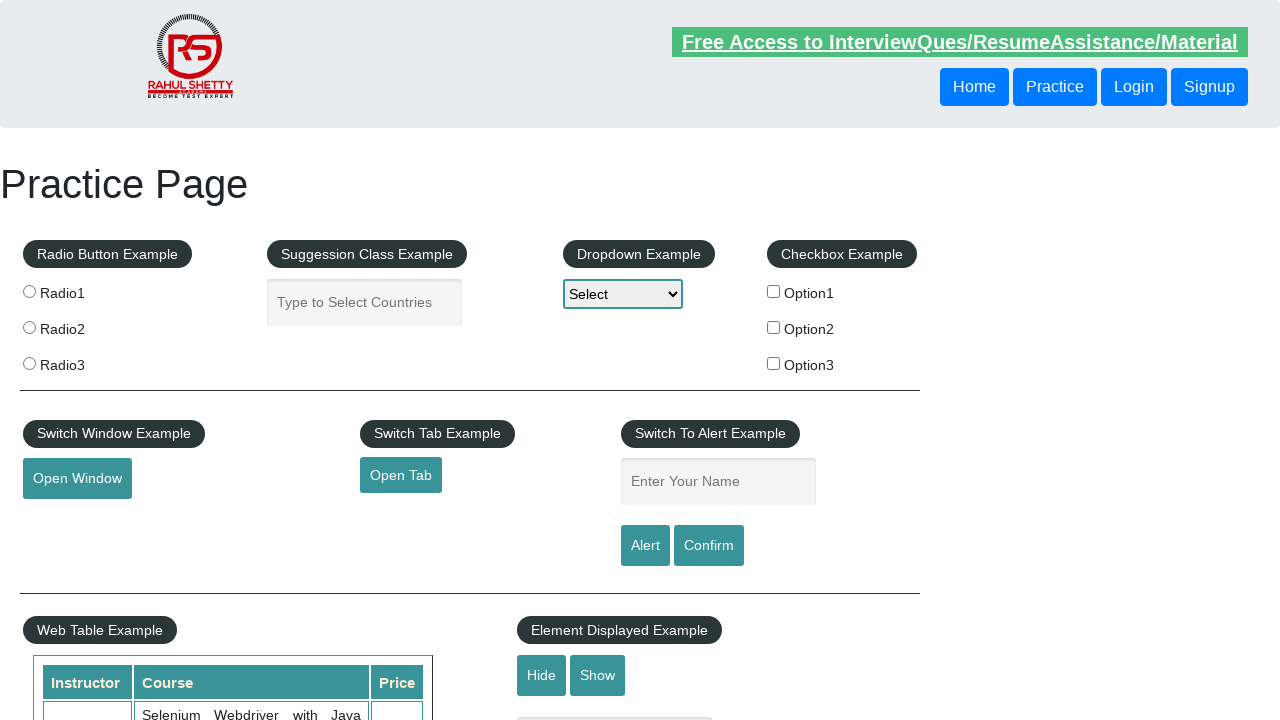

Waited 500ms for alert dialog to appear
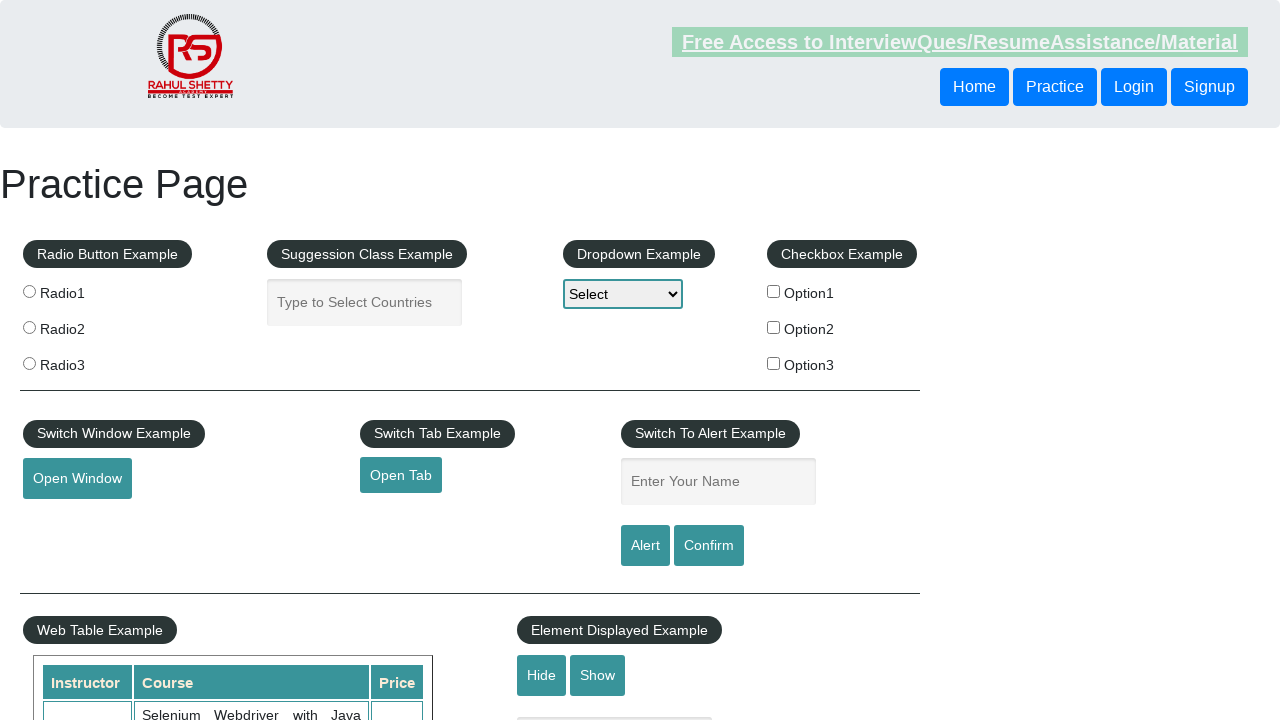

Clicked confirm button to trigger confirm dialog at (709, 546) on #confirmbtn
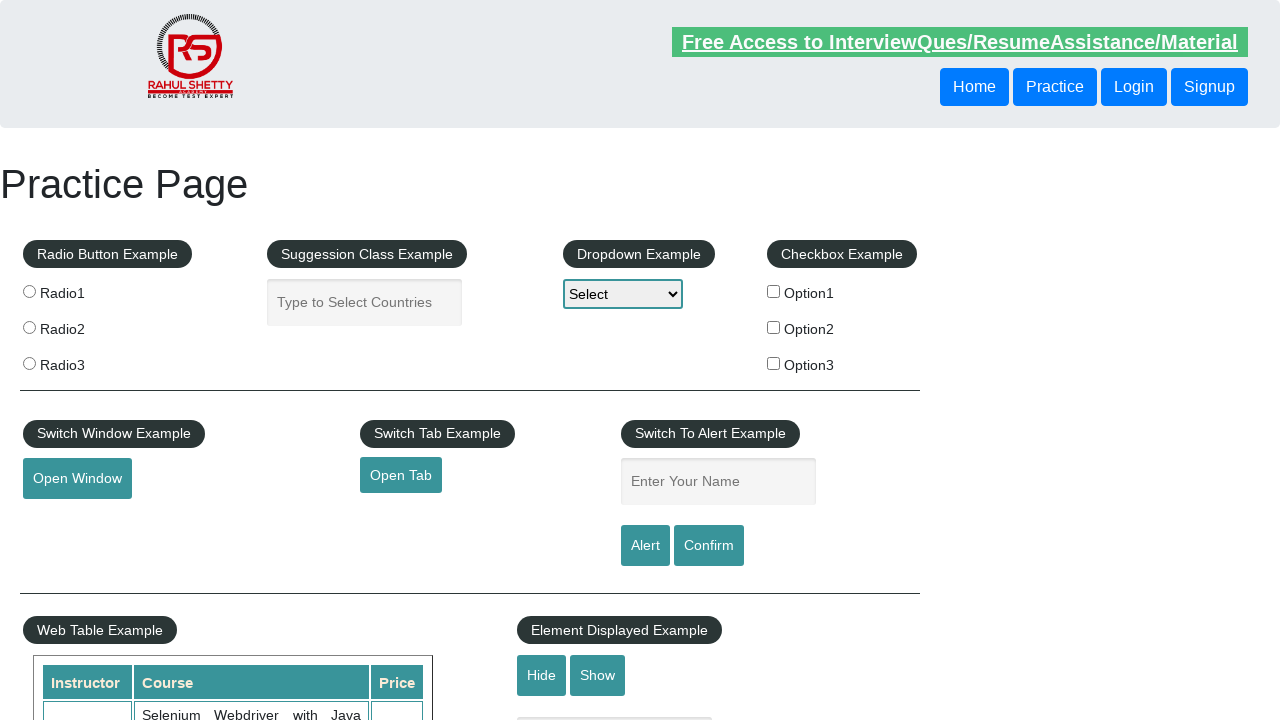

Set up dialog handler to dismiss confirm dialog
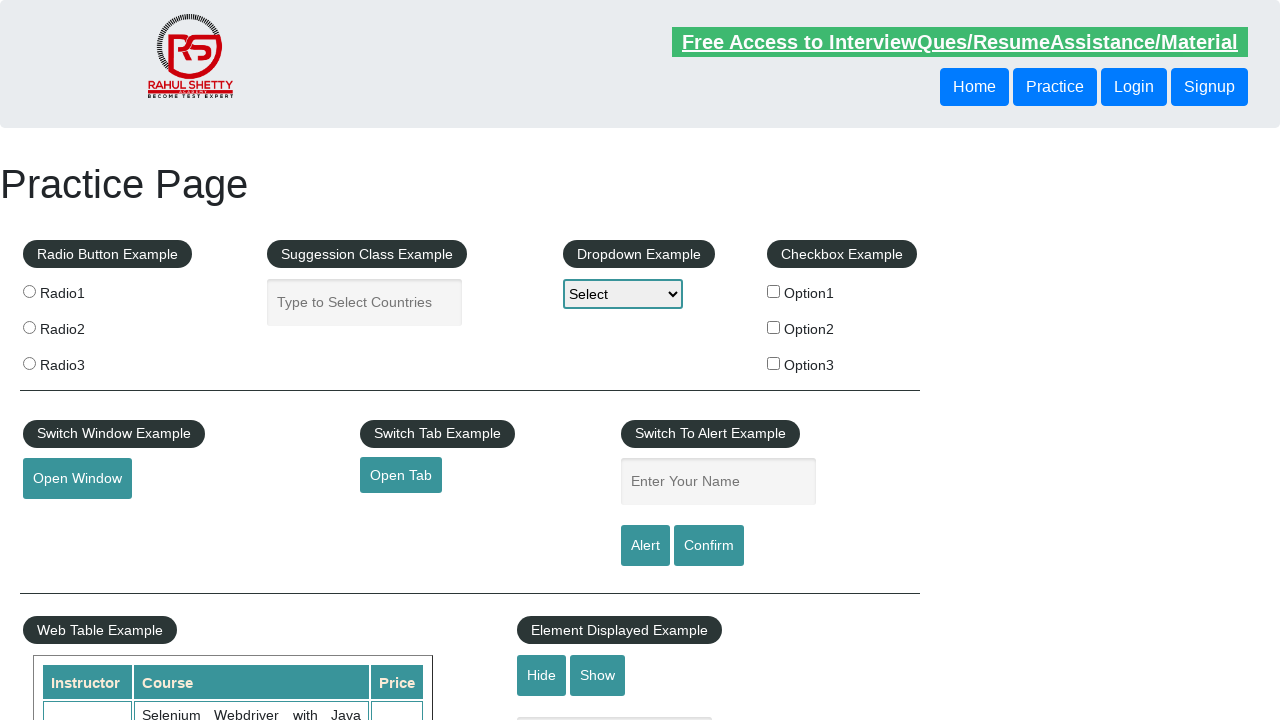

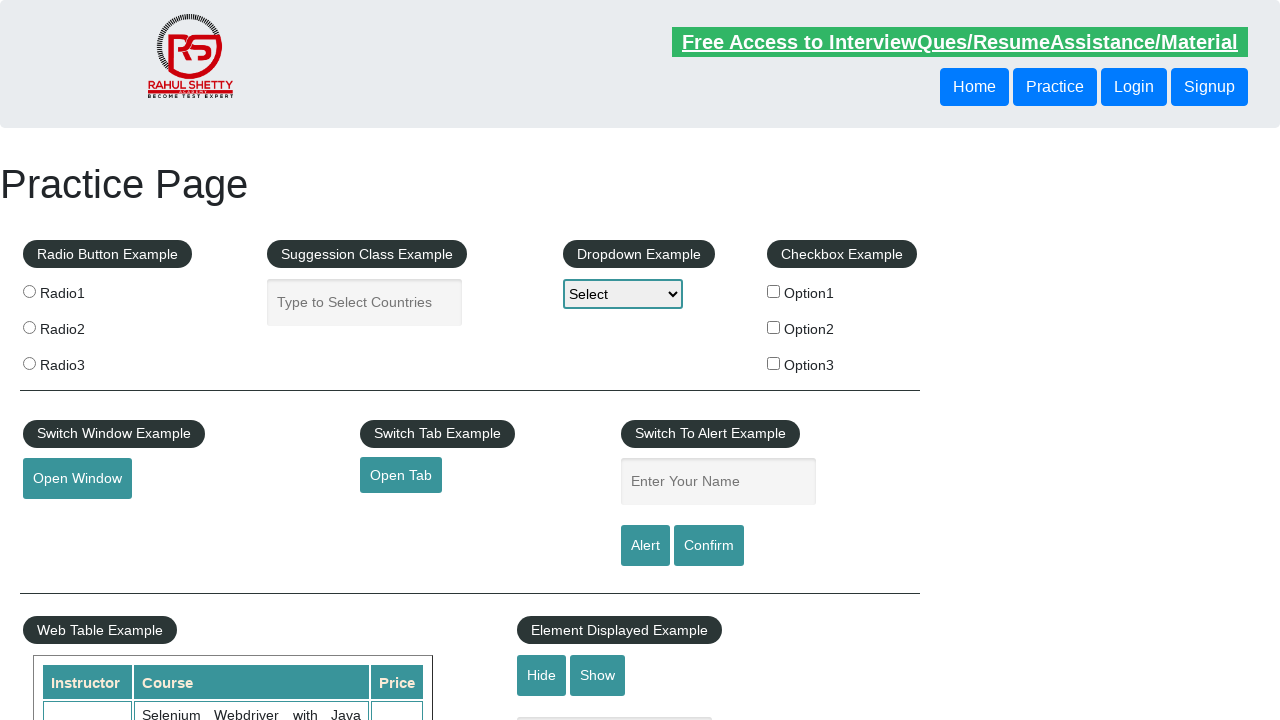